Tests Google Forms by selecting radio buttons and checkboxes for city selections

Starting URL: https://docs.google.com/forms/d/e/1FAIpQLSfiypnd69zhuDkjKgqvpID9kwO29UCzeCVrGGtbNPZXQok0jA/viewform

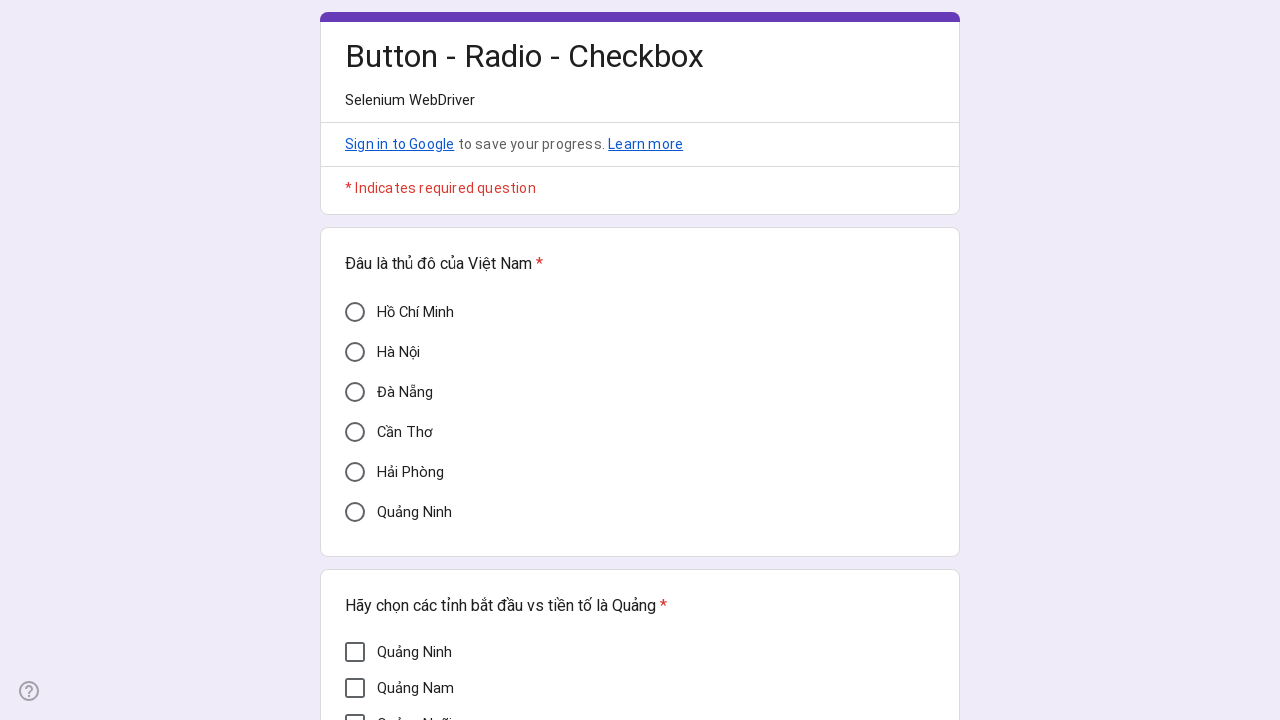

Clicked Hà Nội radio button at (355, 352) on xpath=//div[@data-value='Hà Nội' and @role='radio']
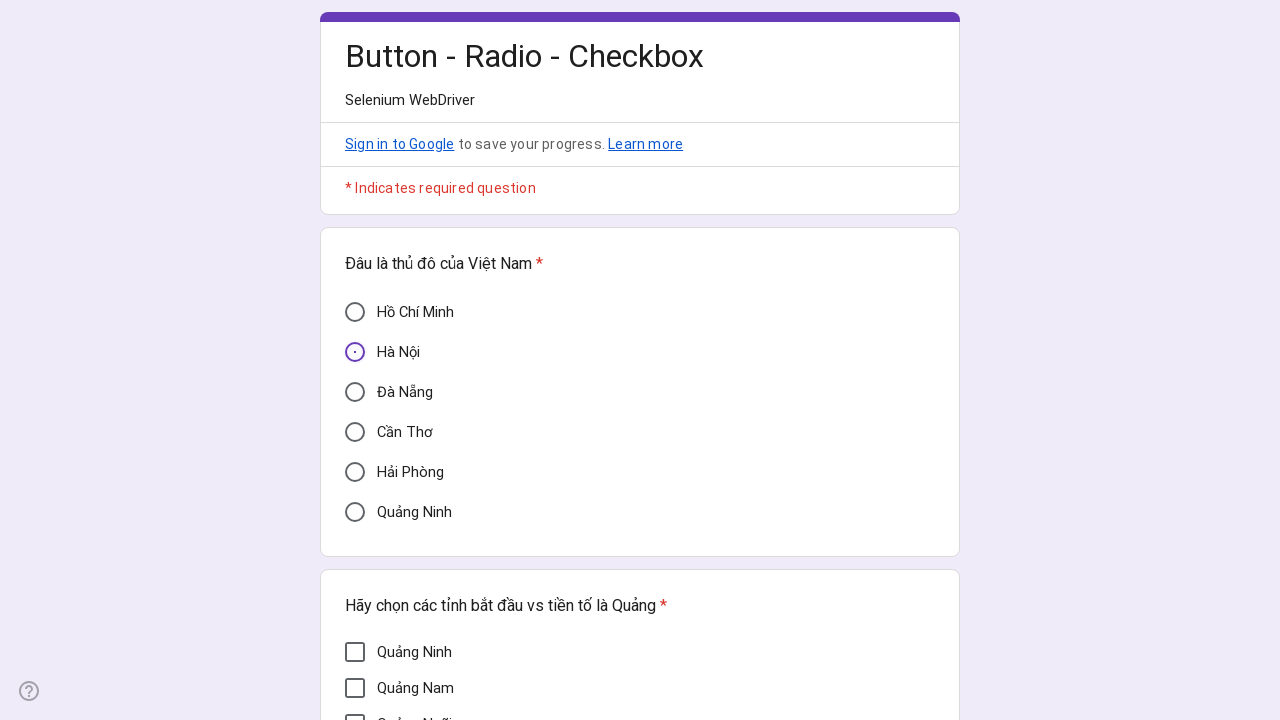

Clicked checkbox starting with 'Quảng' at (355, 652) on xpath=//div[starts-with(@data-answer-value,'Quảng')] >> nth=0
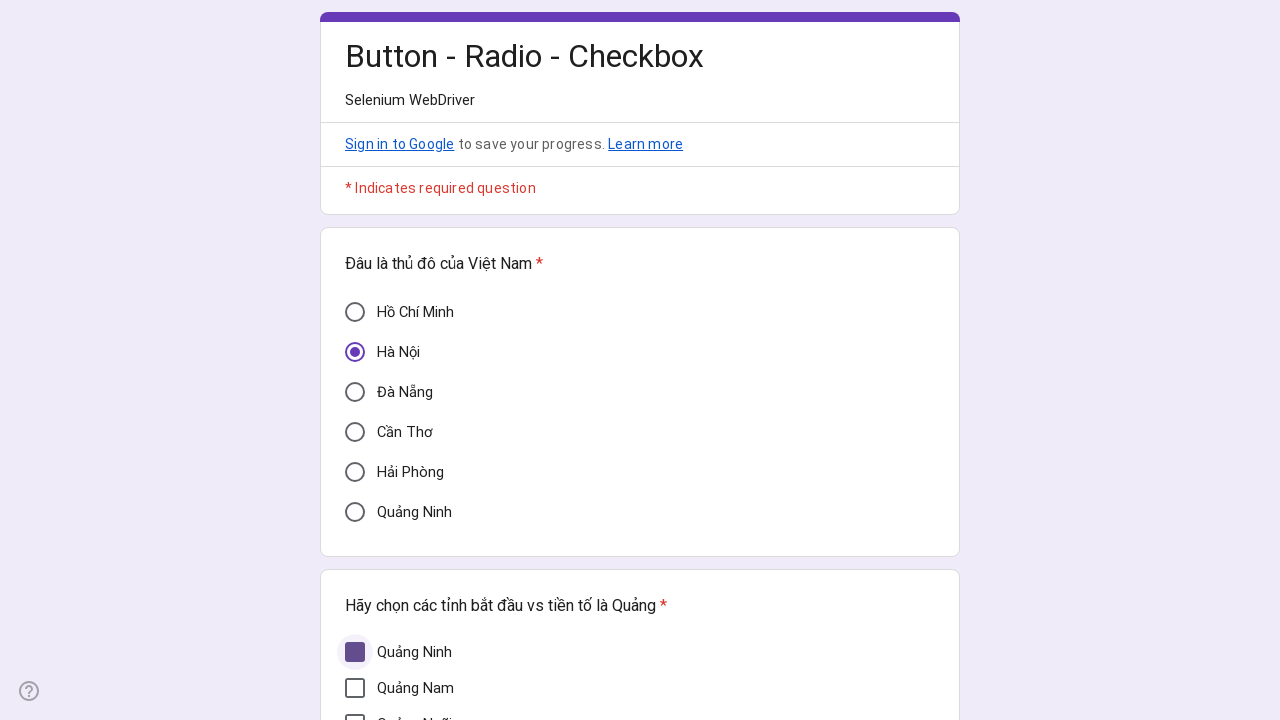

Waited 1000ms for checkbox interaction to complete
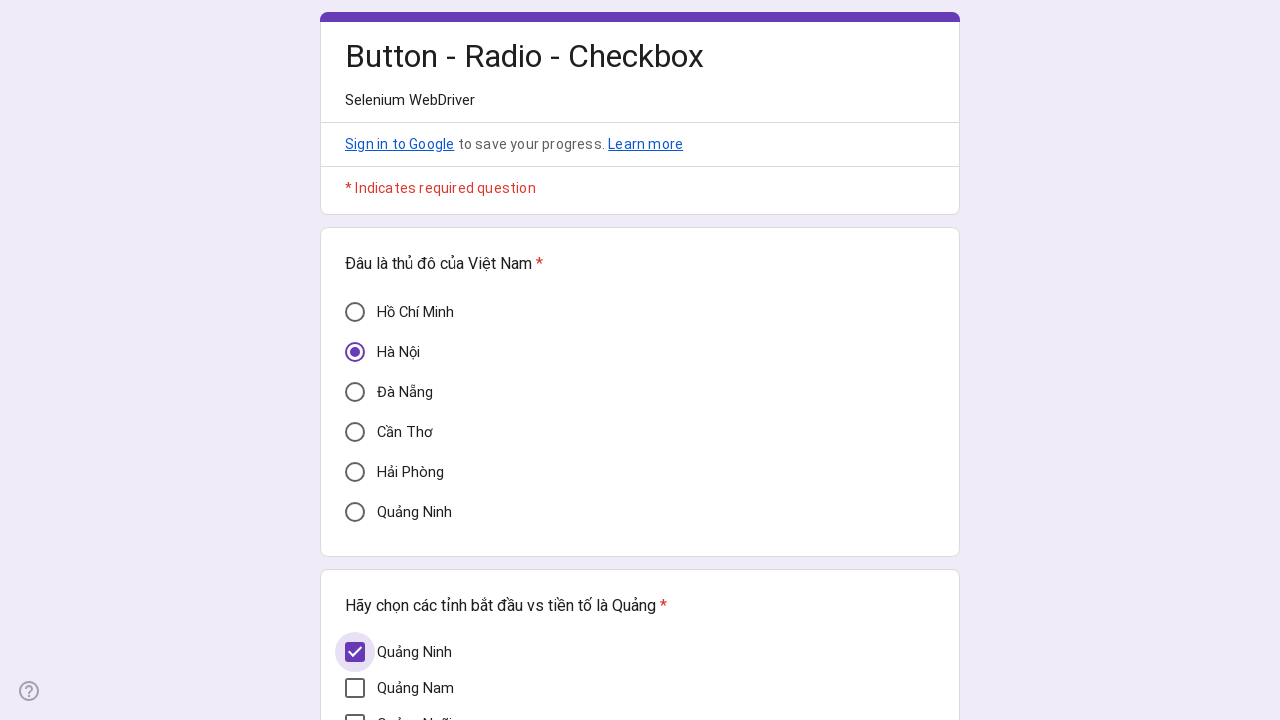

Clicked checkbox starting with 'Quảng' at (355, 688) on xpath=//div[starts-with(@data-answer-value,'Quảng')] >> nth=1
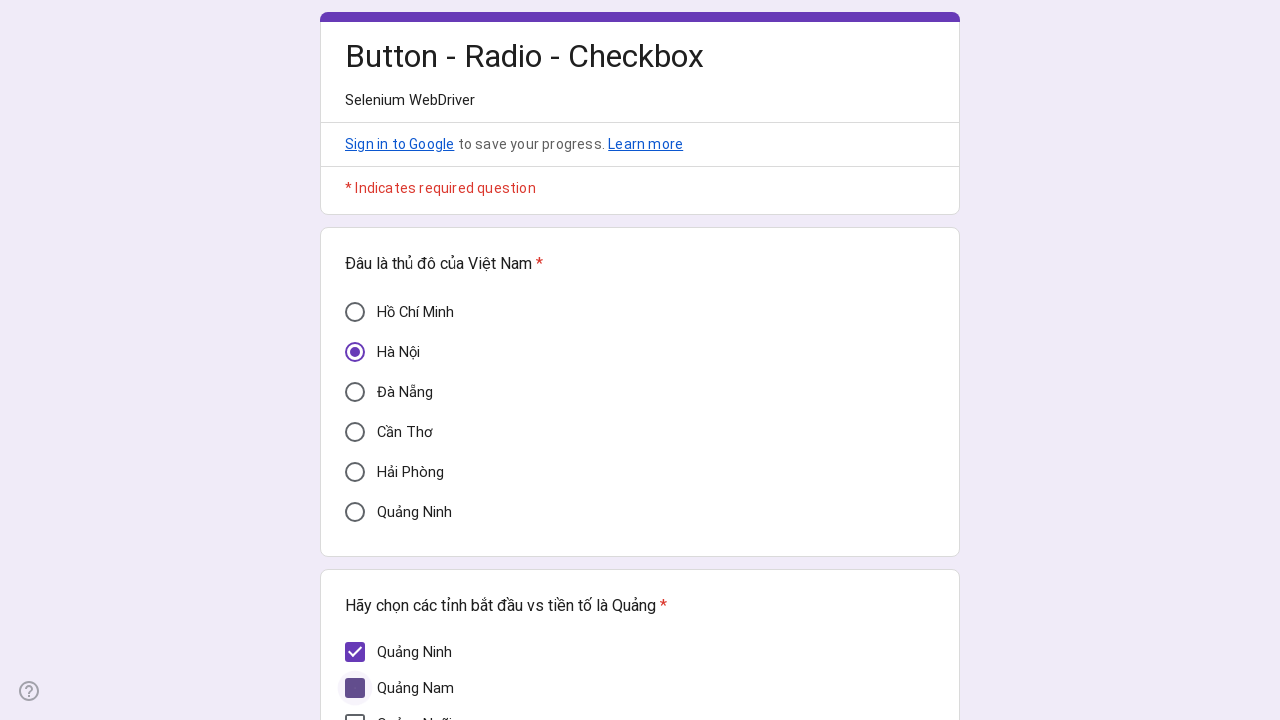

Waited 1000ms for checkbox interaction to complete
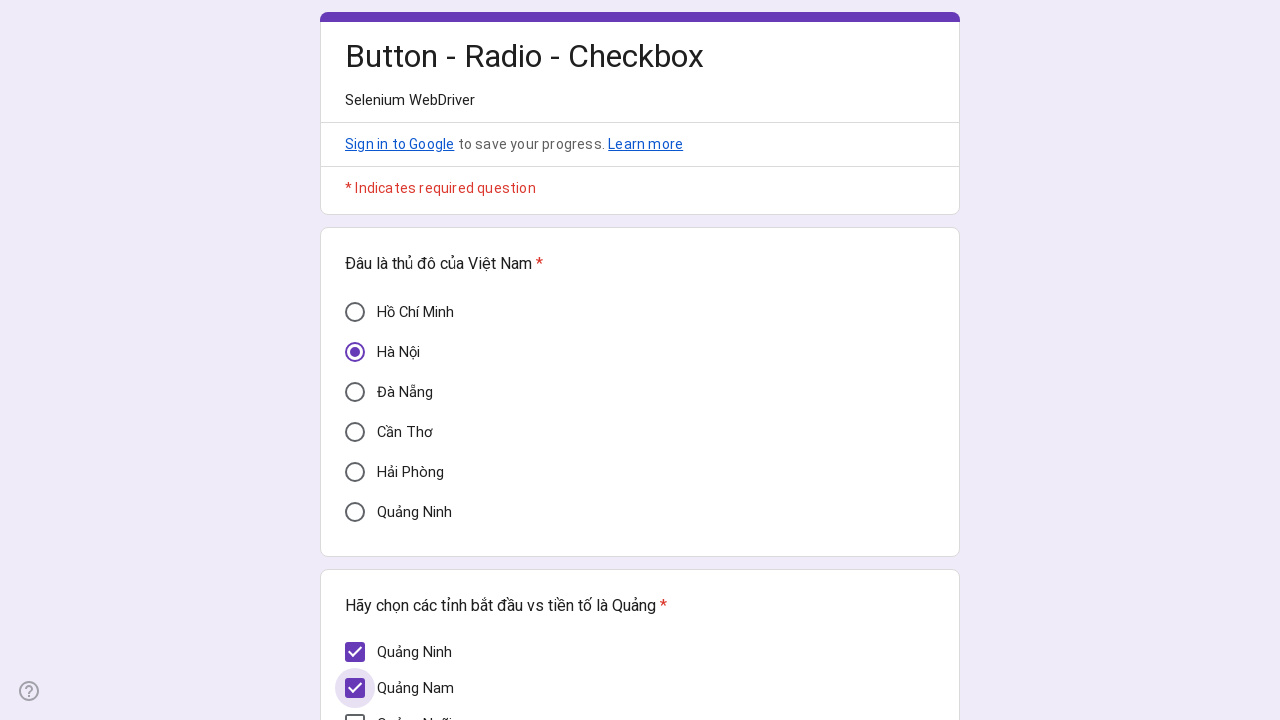

Clicked checkbox starting with 'Quảng' at (355, 710) on xpath=//div[starts-with(@data-answer-value,'Quảng')] >> nth=2
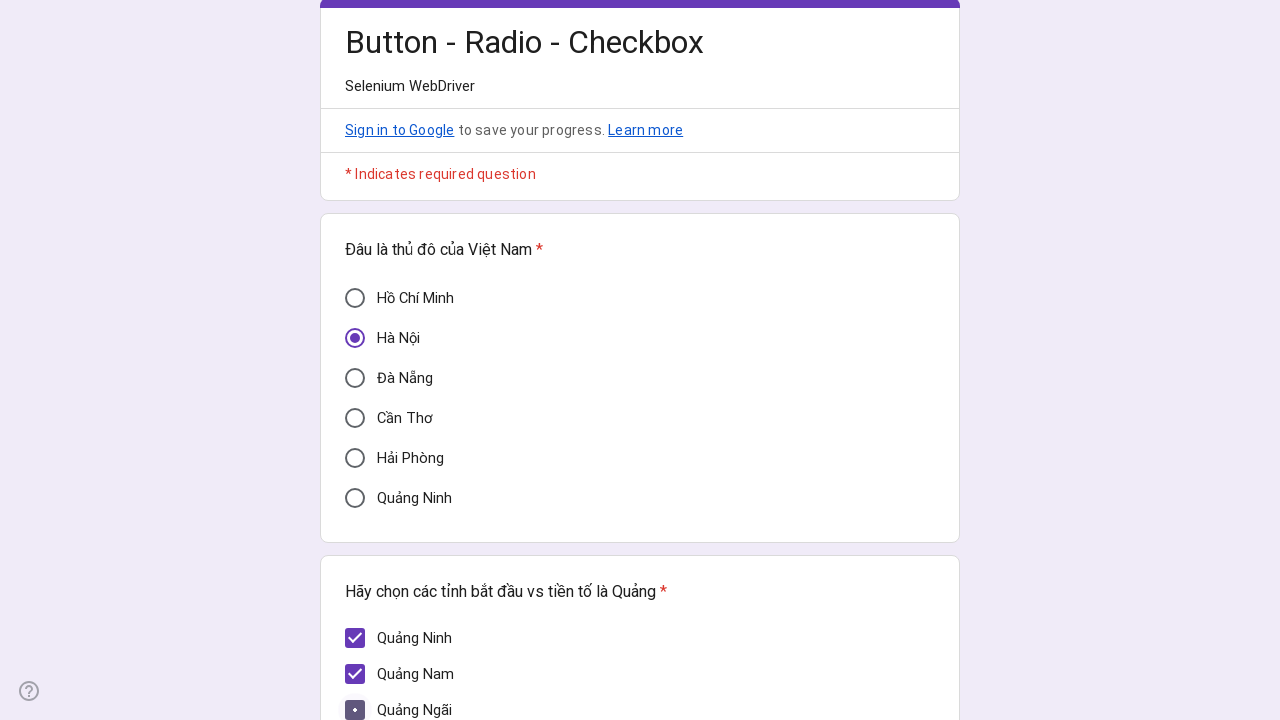

Waited 1000ms for checkbox interaction to complete
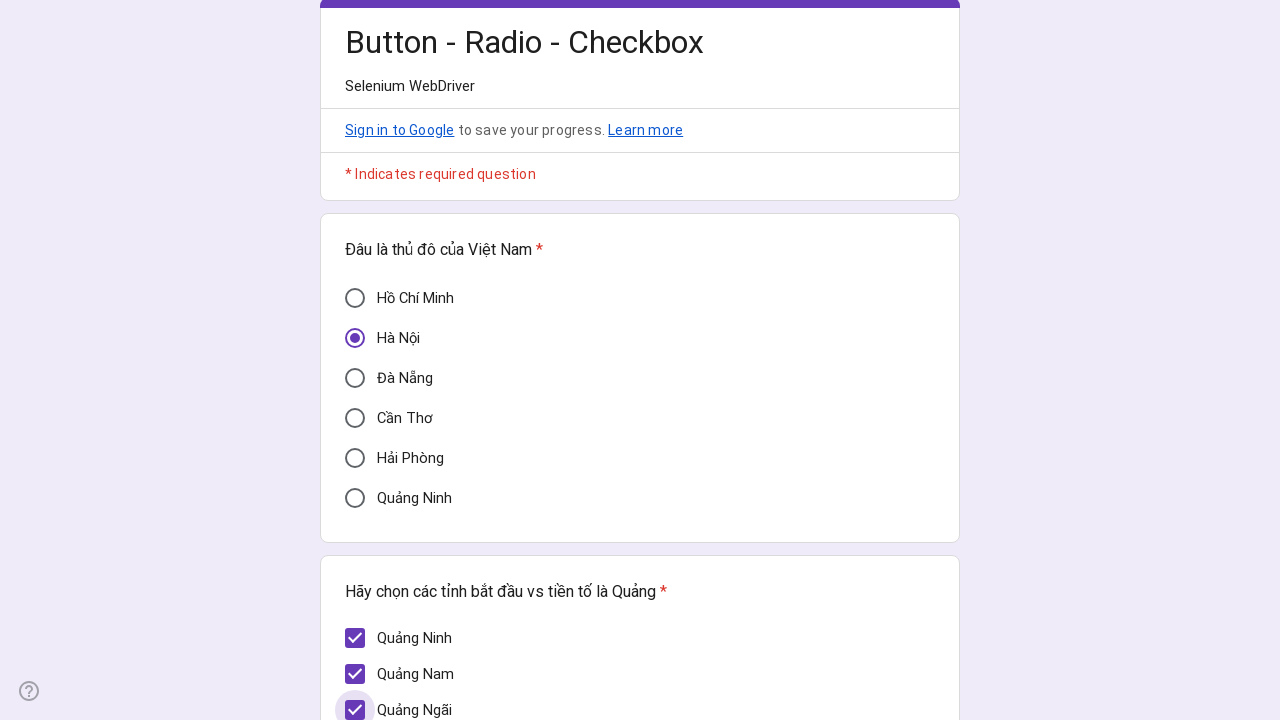

Clicked checkbox starting with 'Quảng' at (355, 413) on xpath=//div[starts-with(@data-answer-value,'Quảng')] >> nth=3
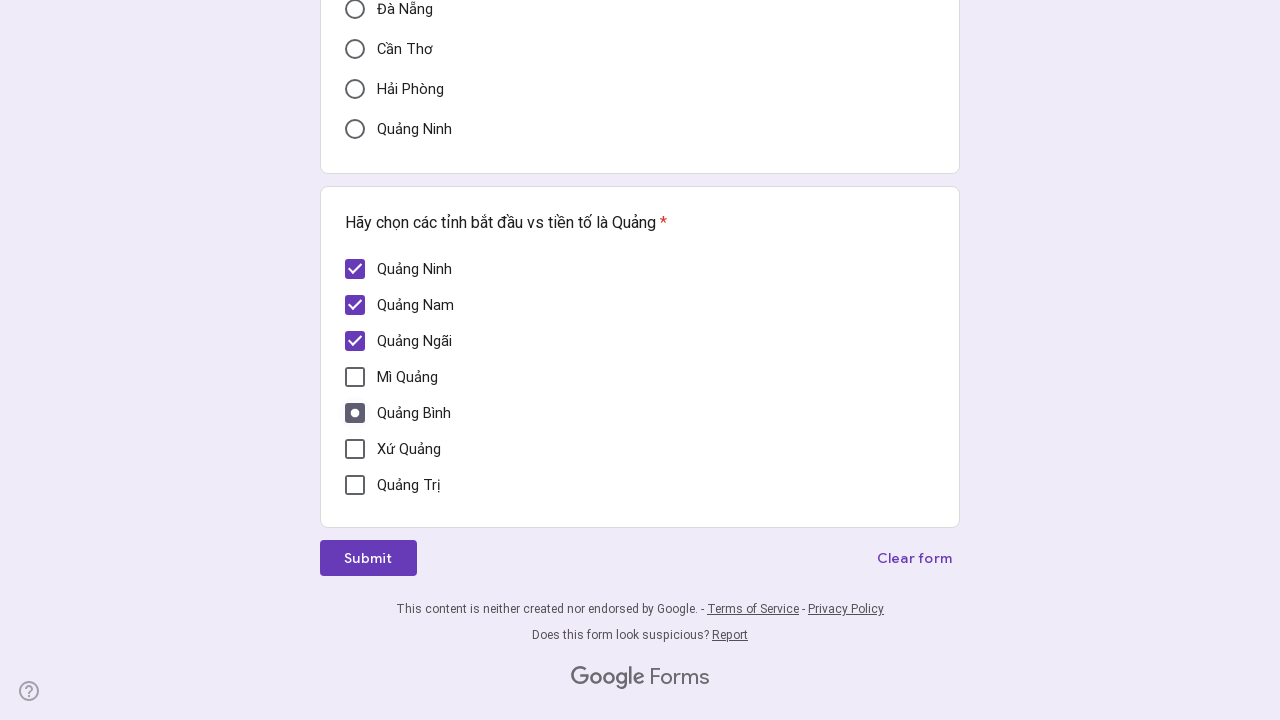

Waited 1000ms for checkbox interaction to complete
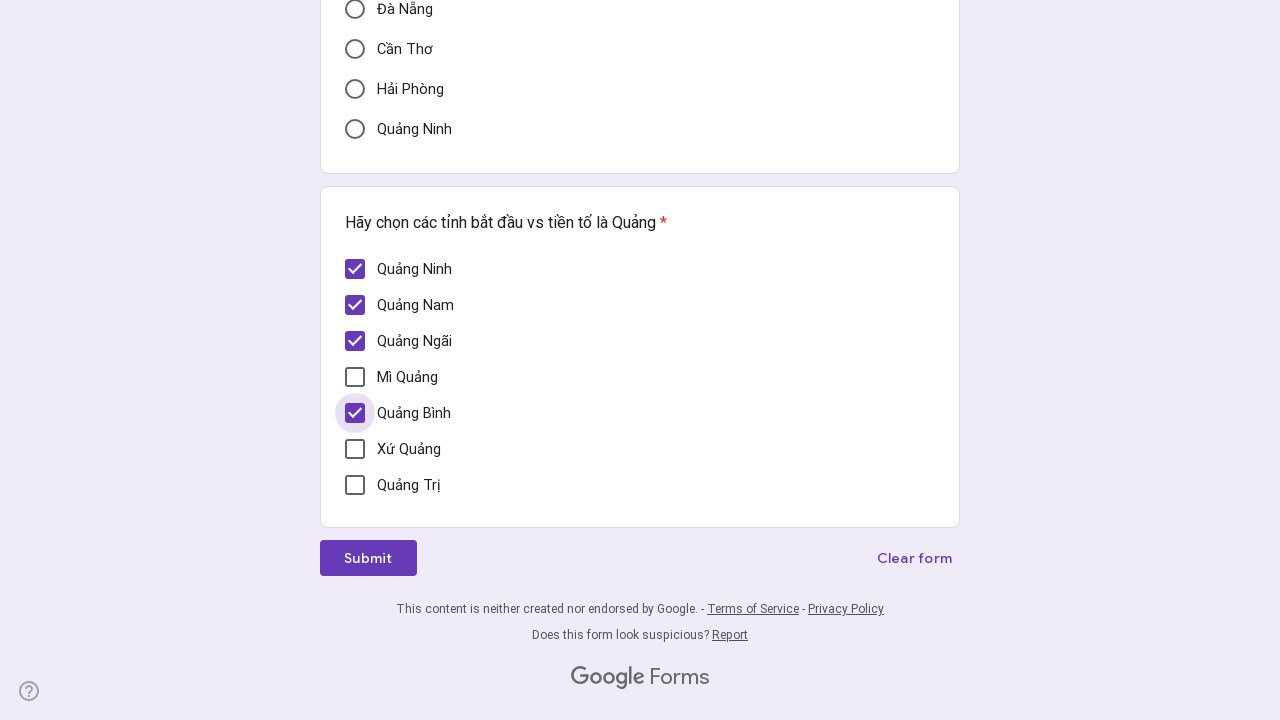

Clicked checkbox starting with 'Quảng' at (355, 485) on xpath=//div[starts-with(@data-answer-value,'Quảng')] >> nth=4
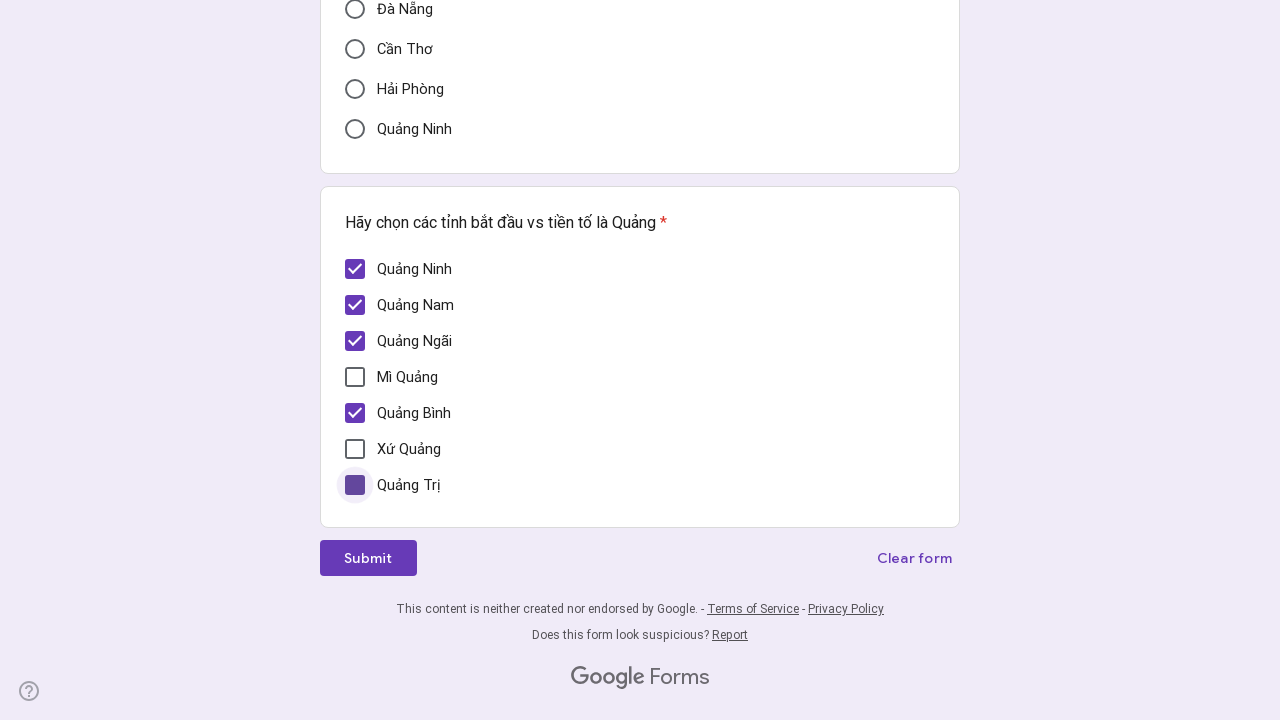

Waited 1000ms for checkbox interaction to complete
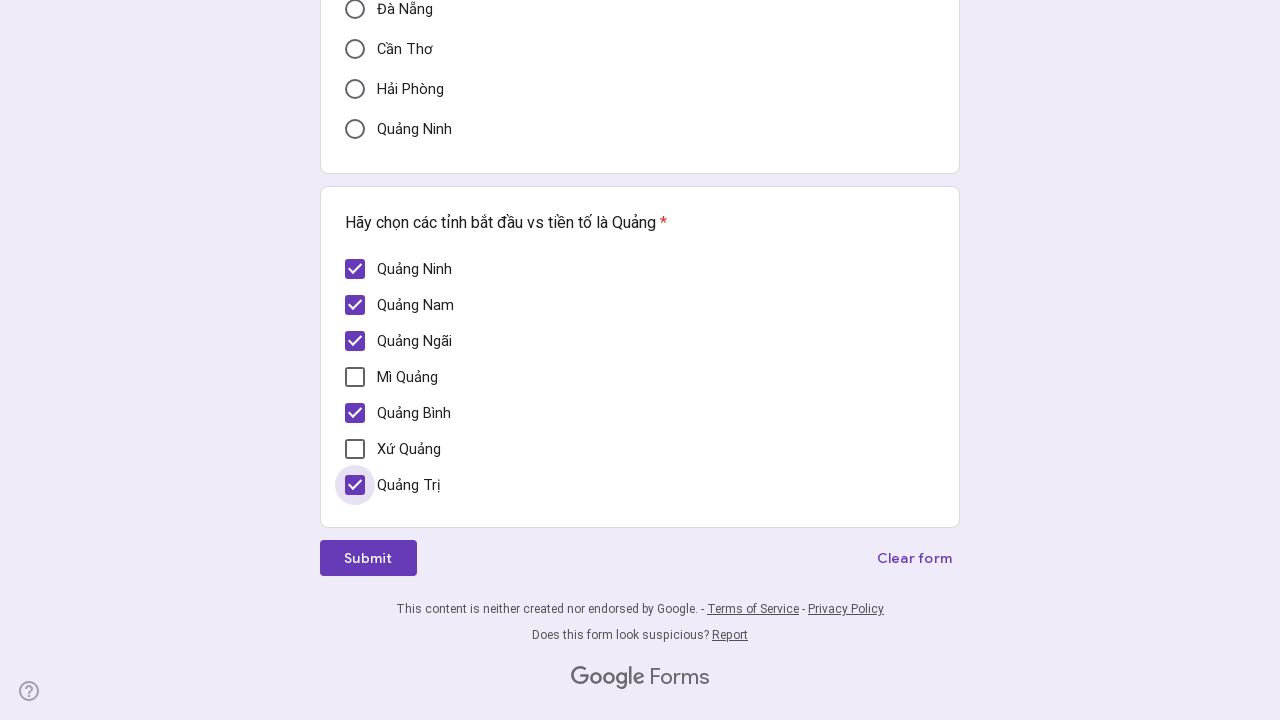

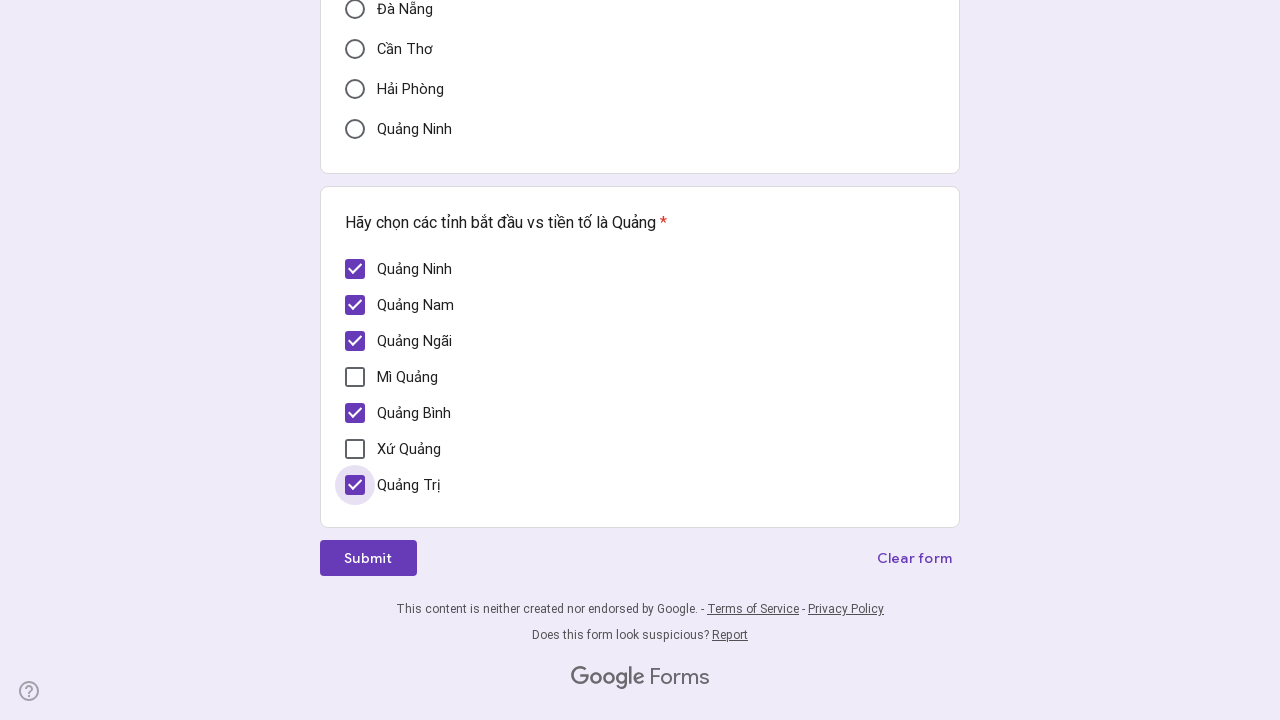